Tests highlighting an element on a page by finding an element by ID and applying a temporary red dashed border style using JavaScript execution

Starting URL: http://the-internet.herokuapp.com/large

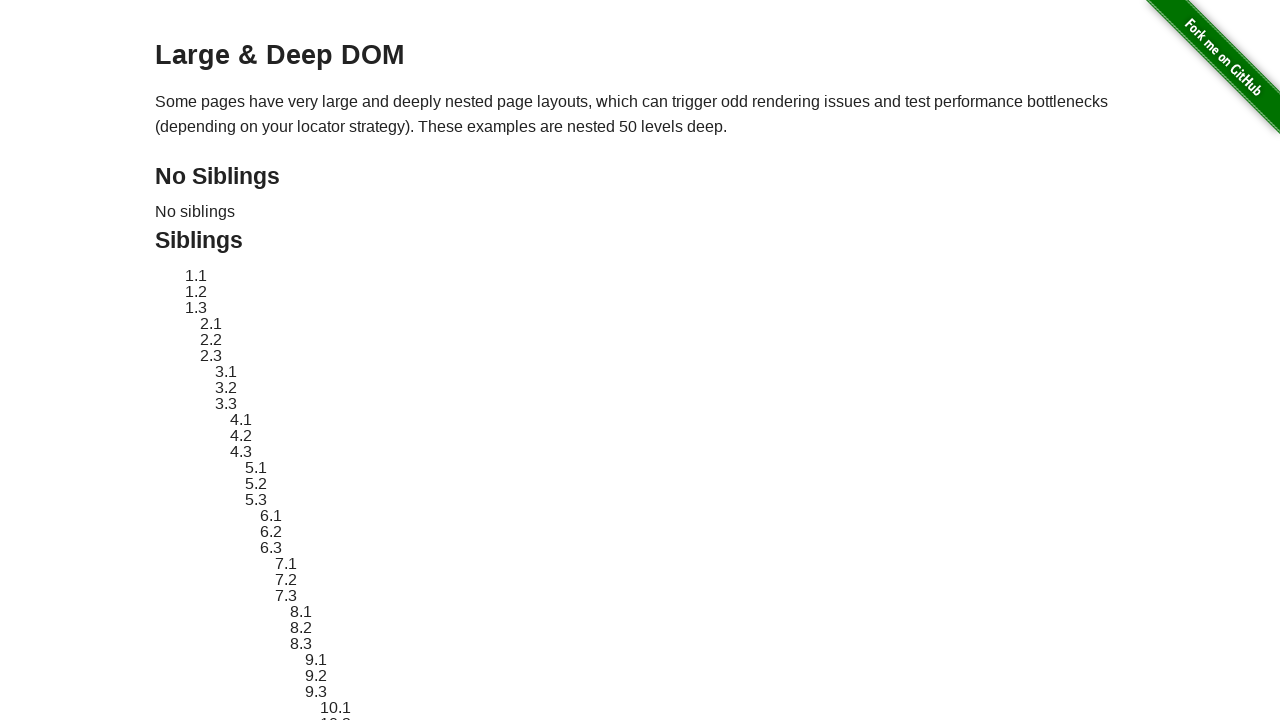

Located element with ID 'sibling-2.3'
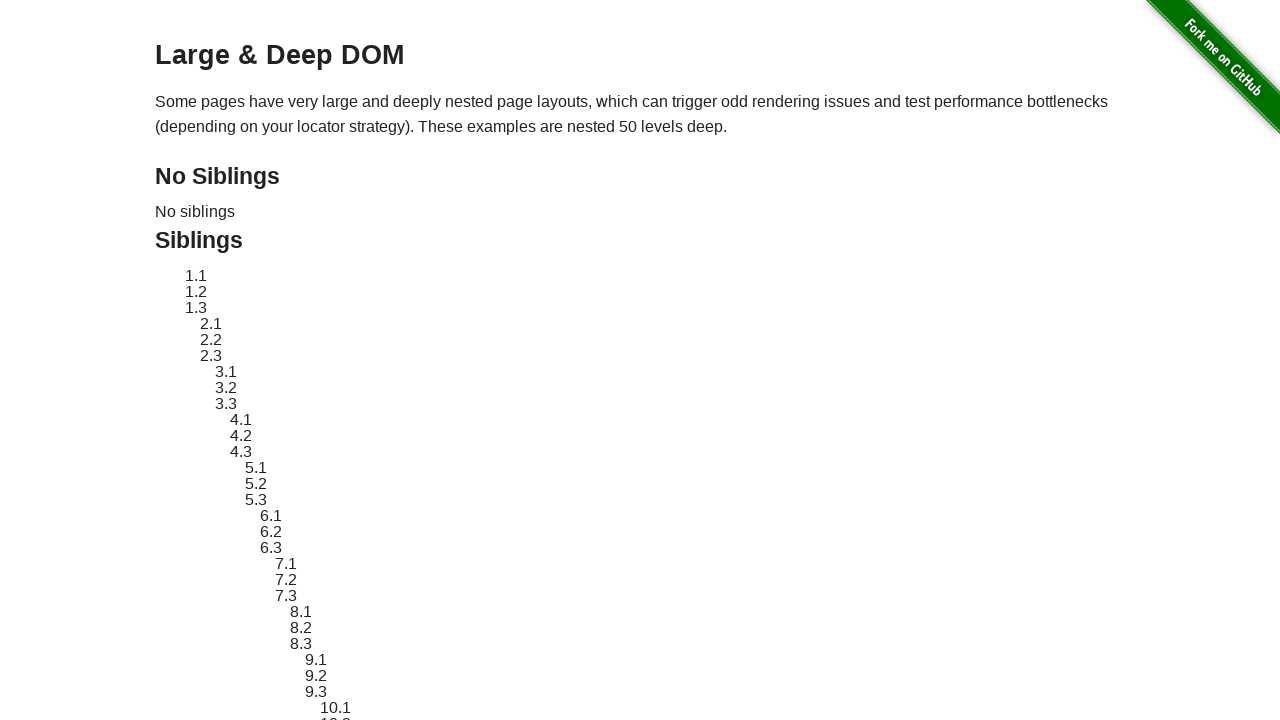

Element became visible
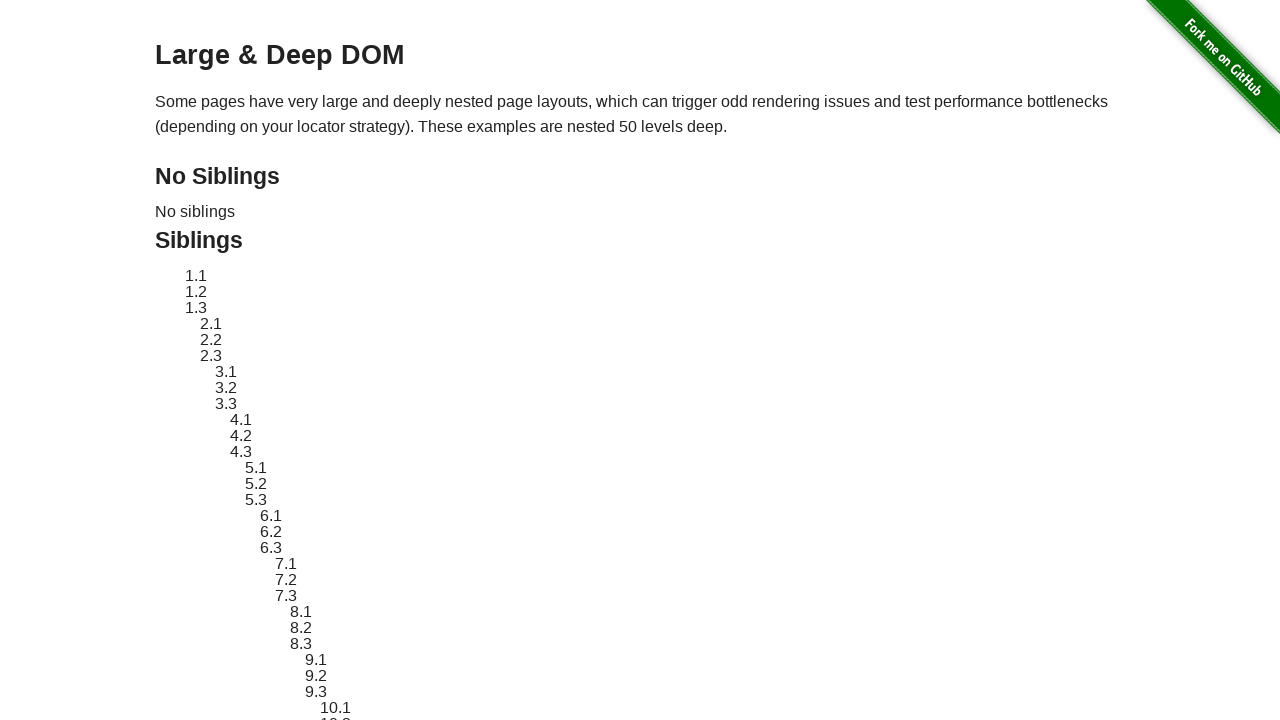

Retrieved and stored original element style
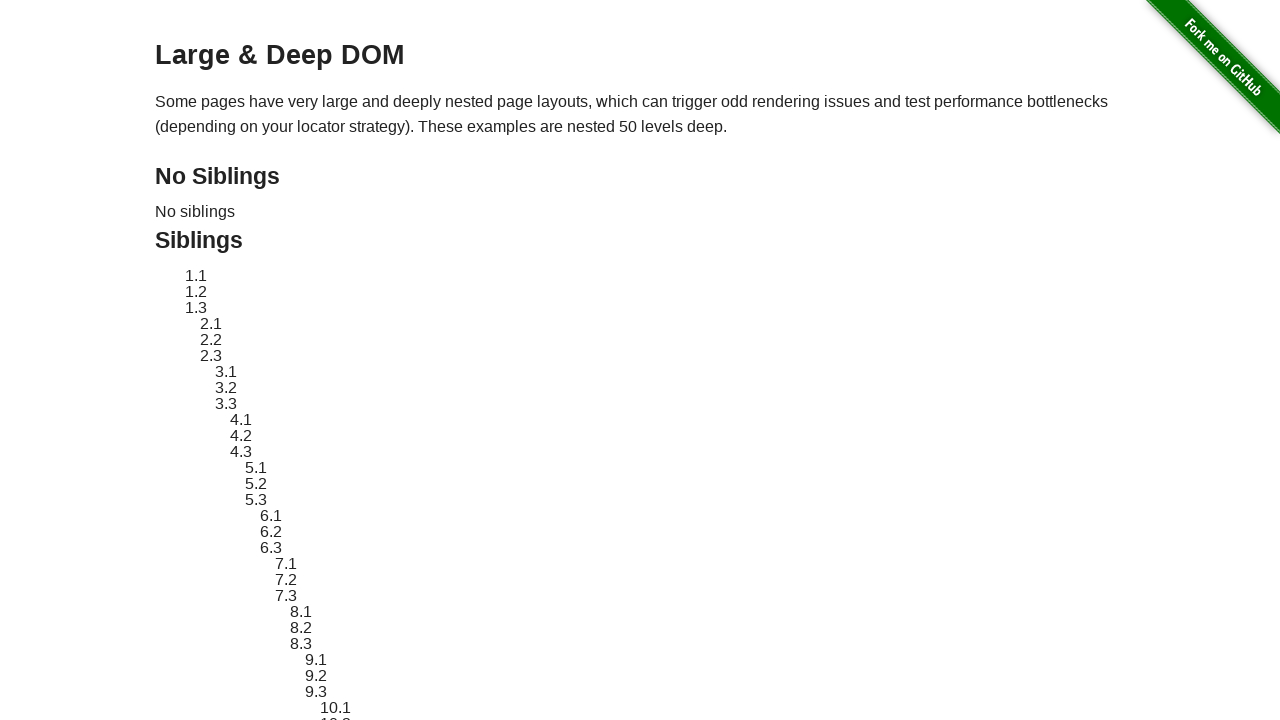

Applied red dashed border highlight to element
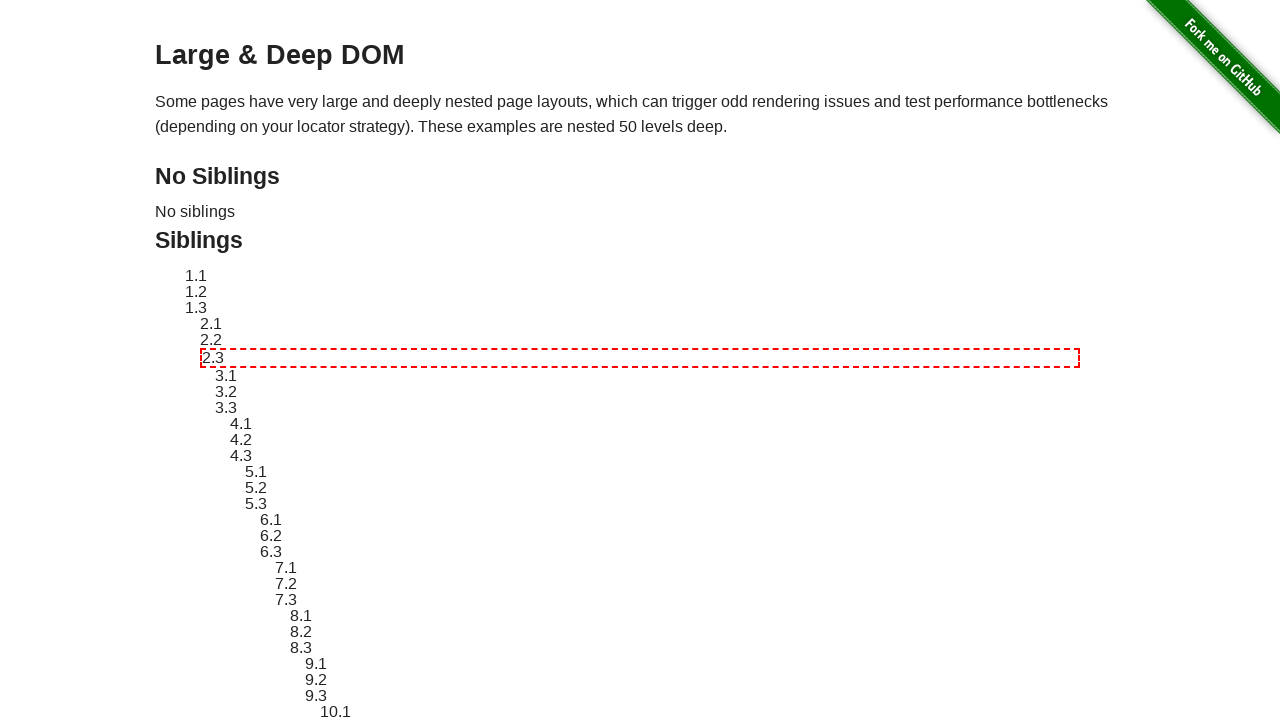

Waited 3 seconds to display highlight effect
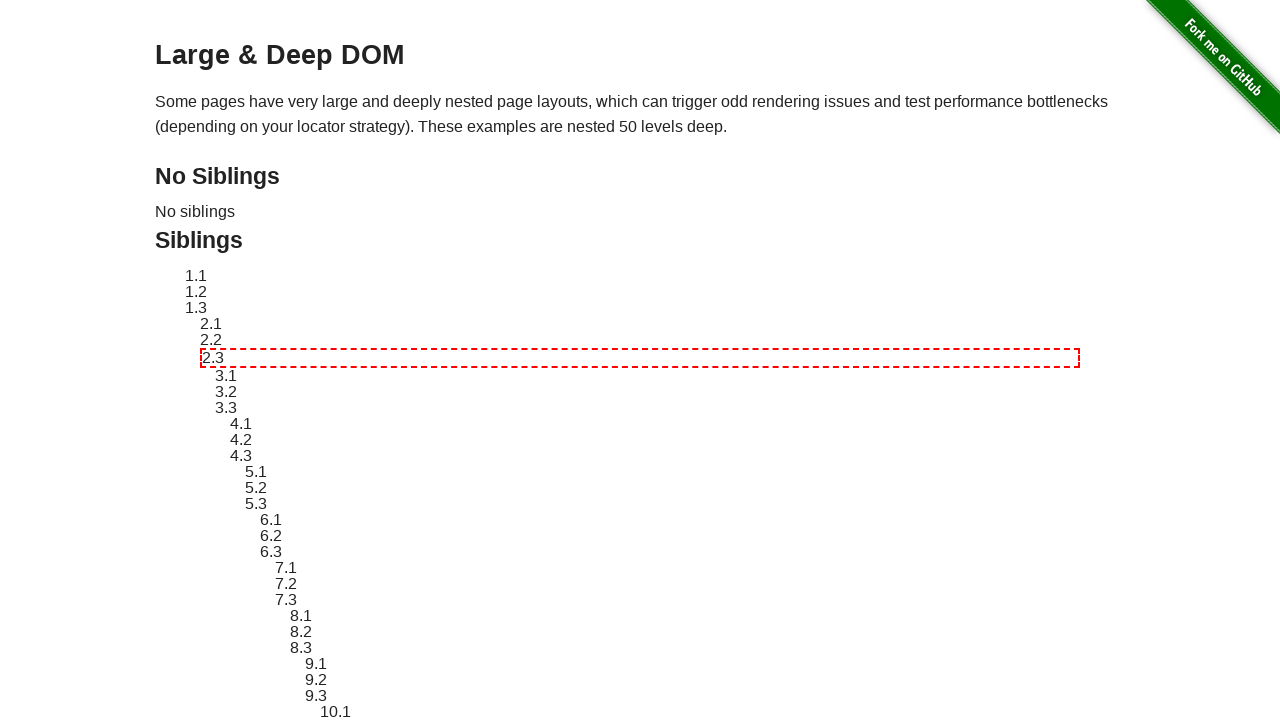

Reverted element style to original state
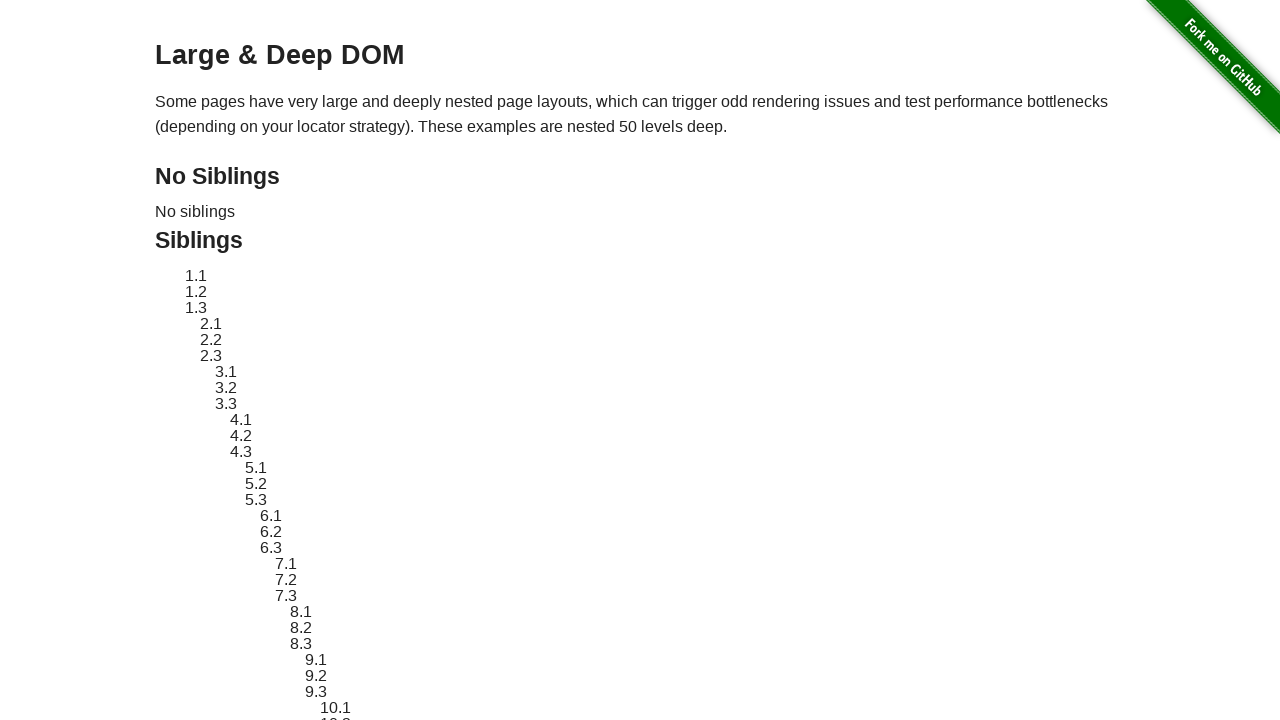

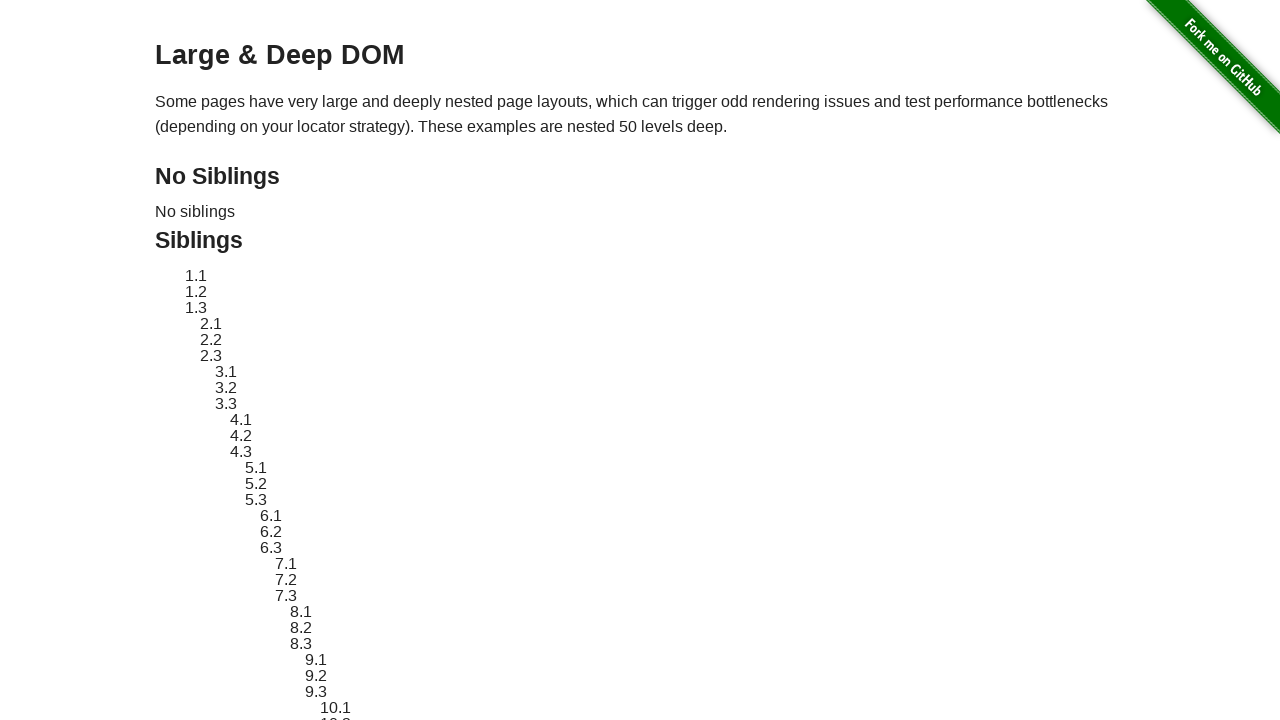